Tests product search functionality on an e-commerce practice site by typing a search query and verifying the number of products displayed

Starting URL: https://rahulshettyacademy.com/seleniumPractise/#/

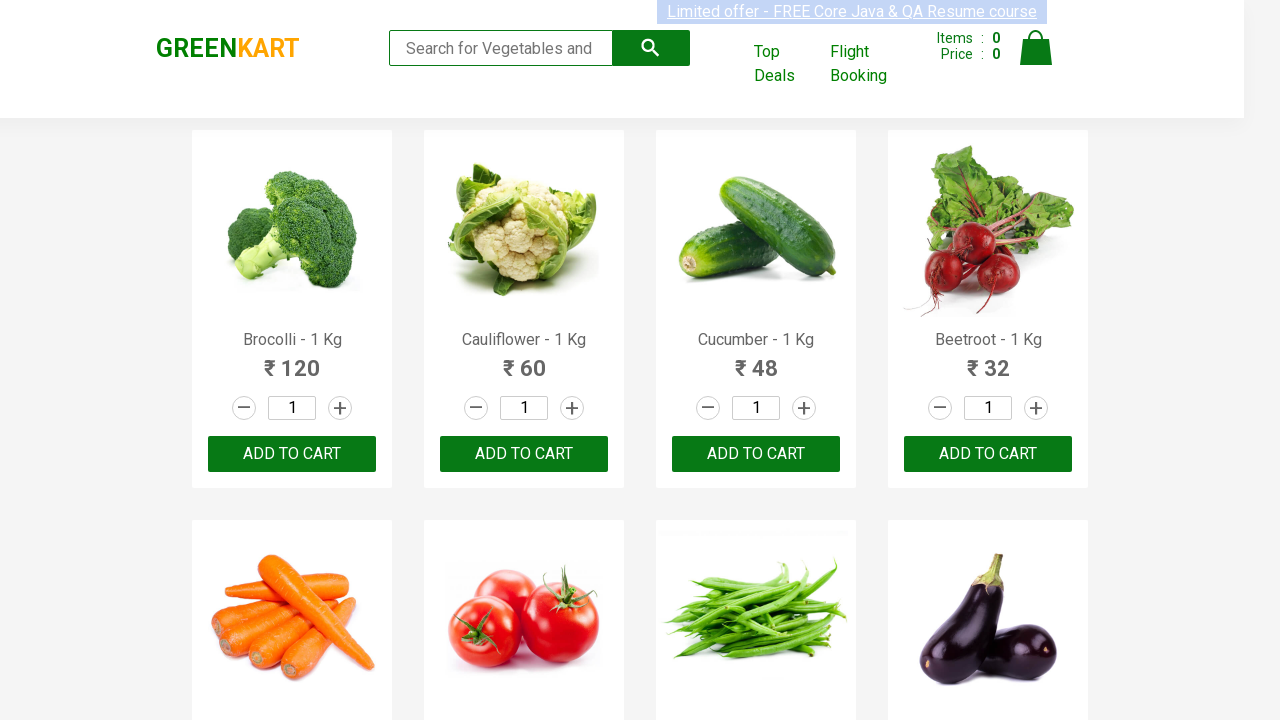

Filled search box with 'ca' on .search-keyword
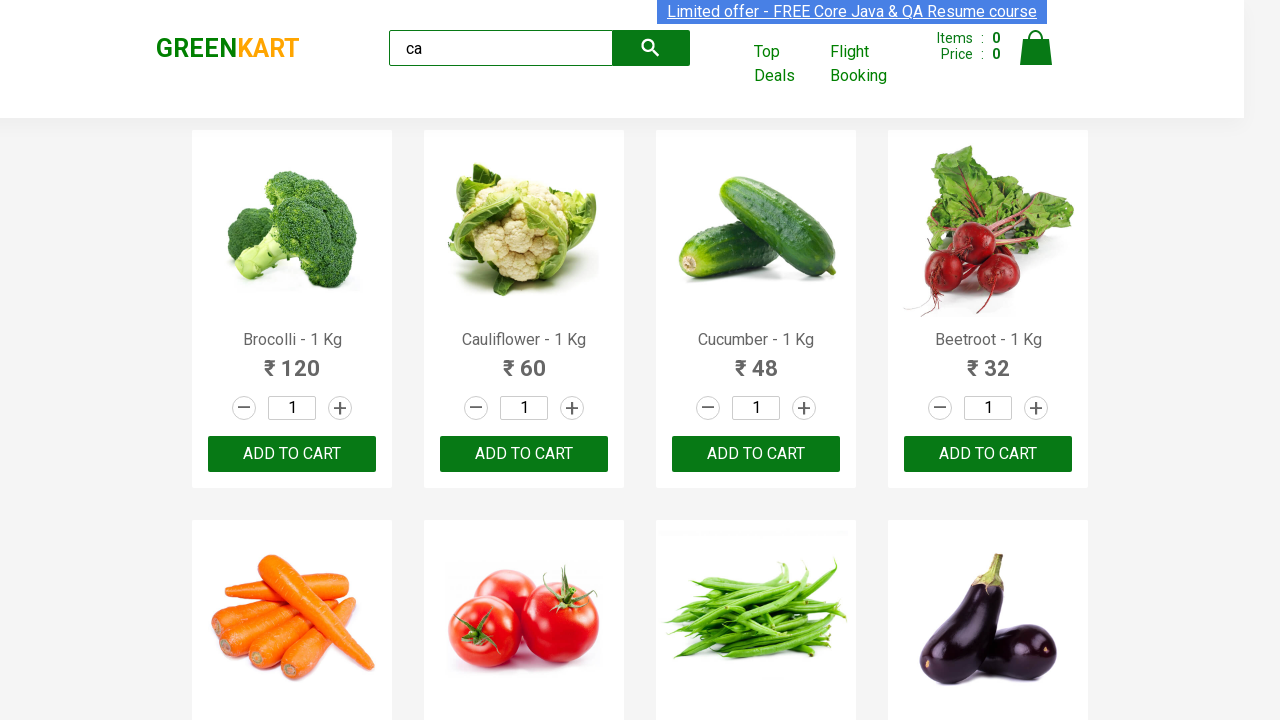

Waited 2 seconds for search results to load
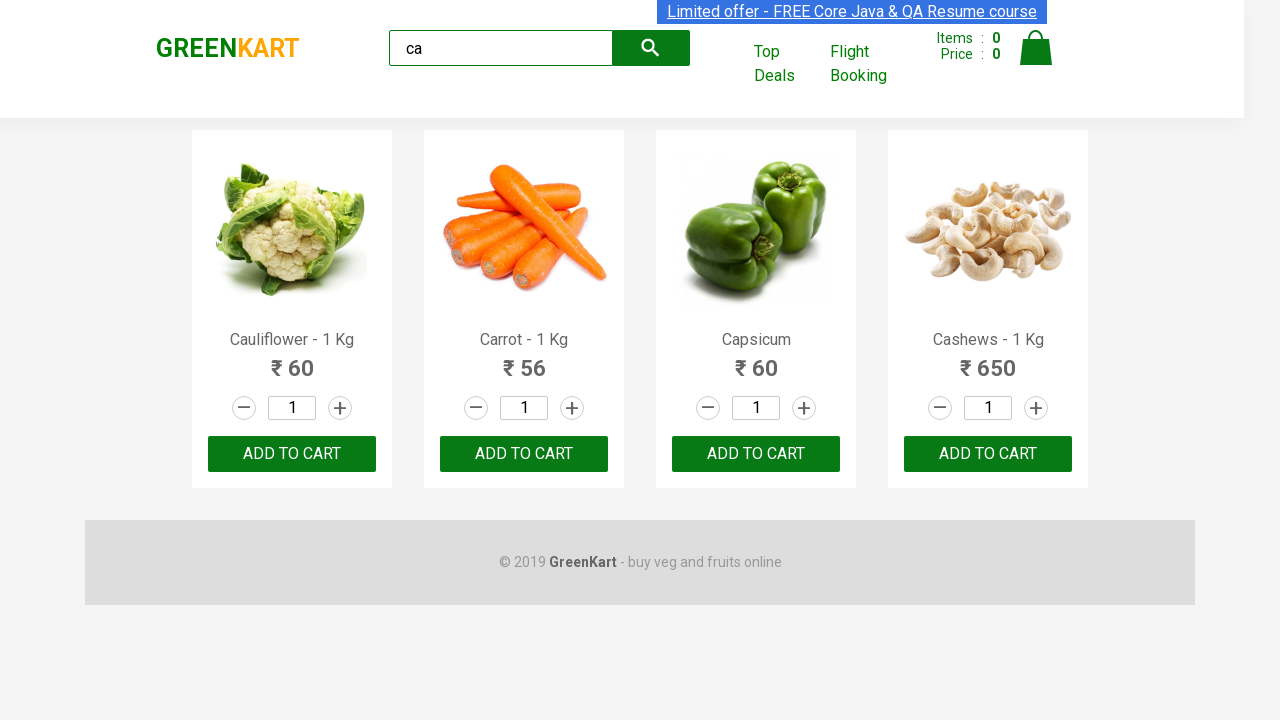

Product elements loaded on the page
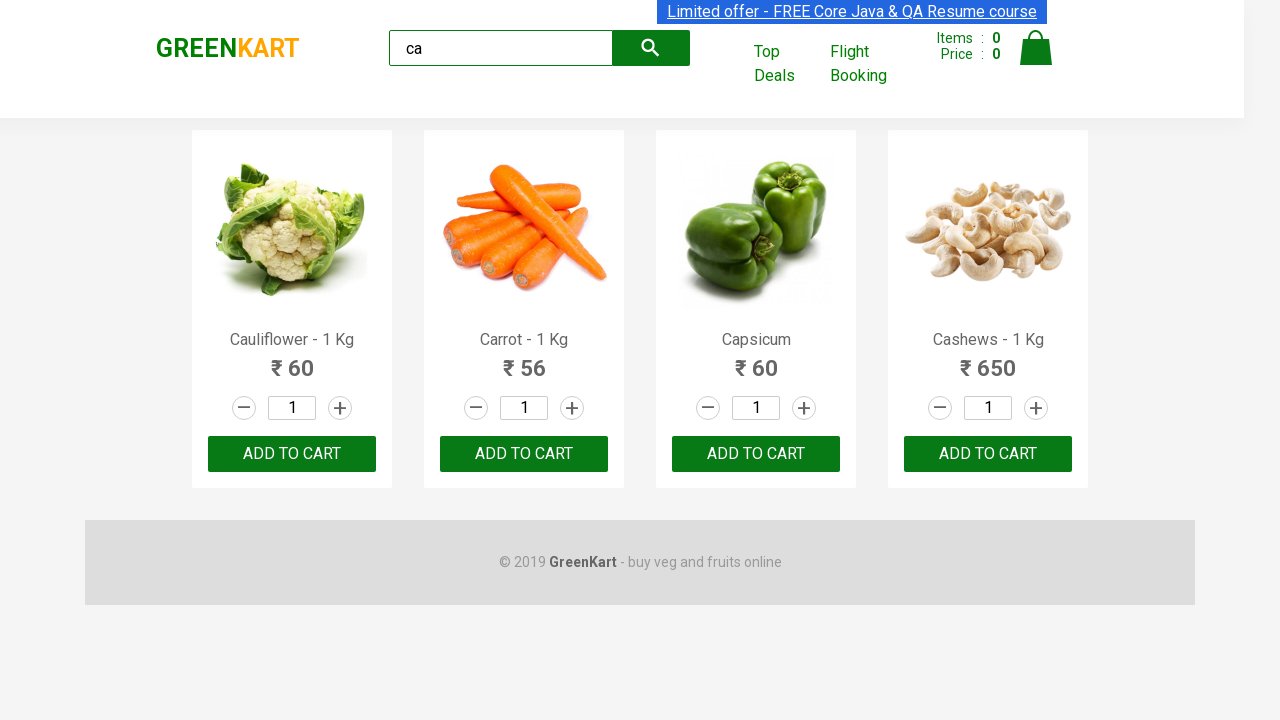

Verified 5 total products match search query 'ca'
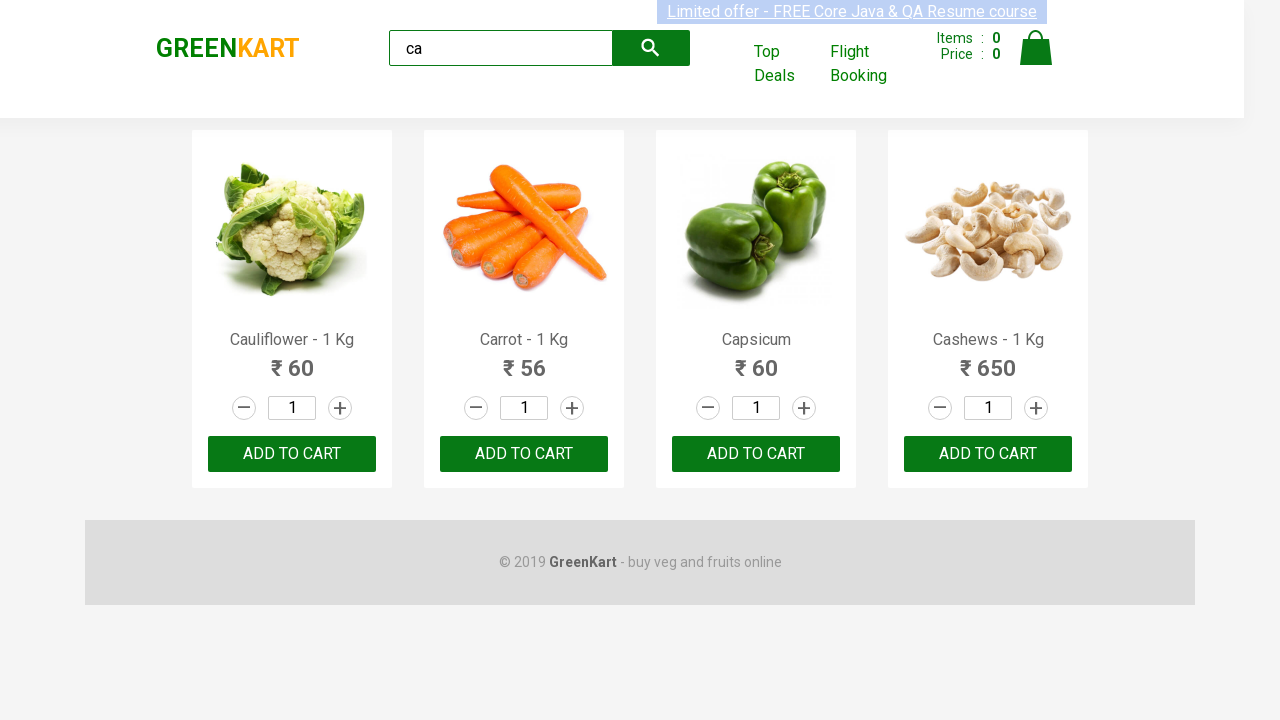

Verified 4 visible products displayed on current view
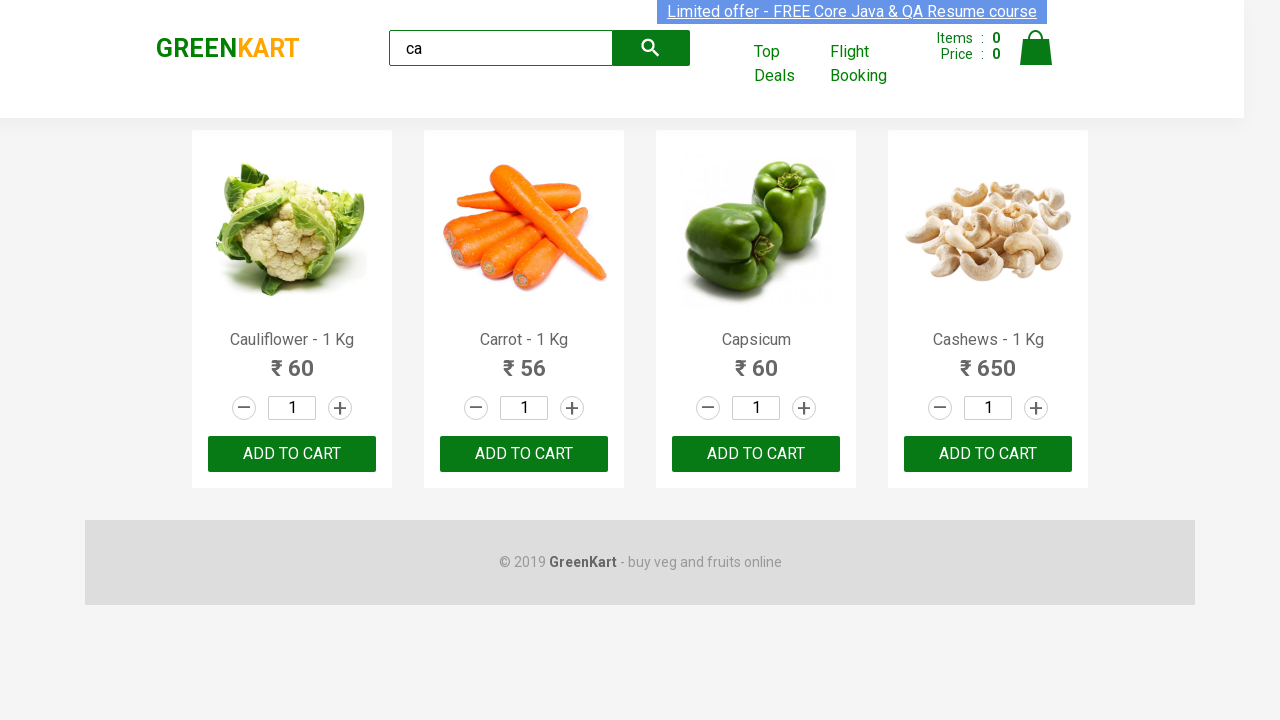

Verified 4 products within the products container
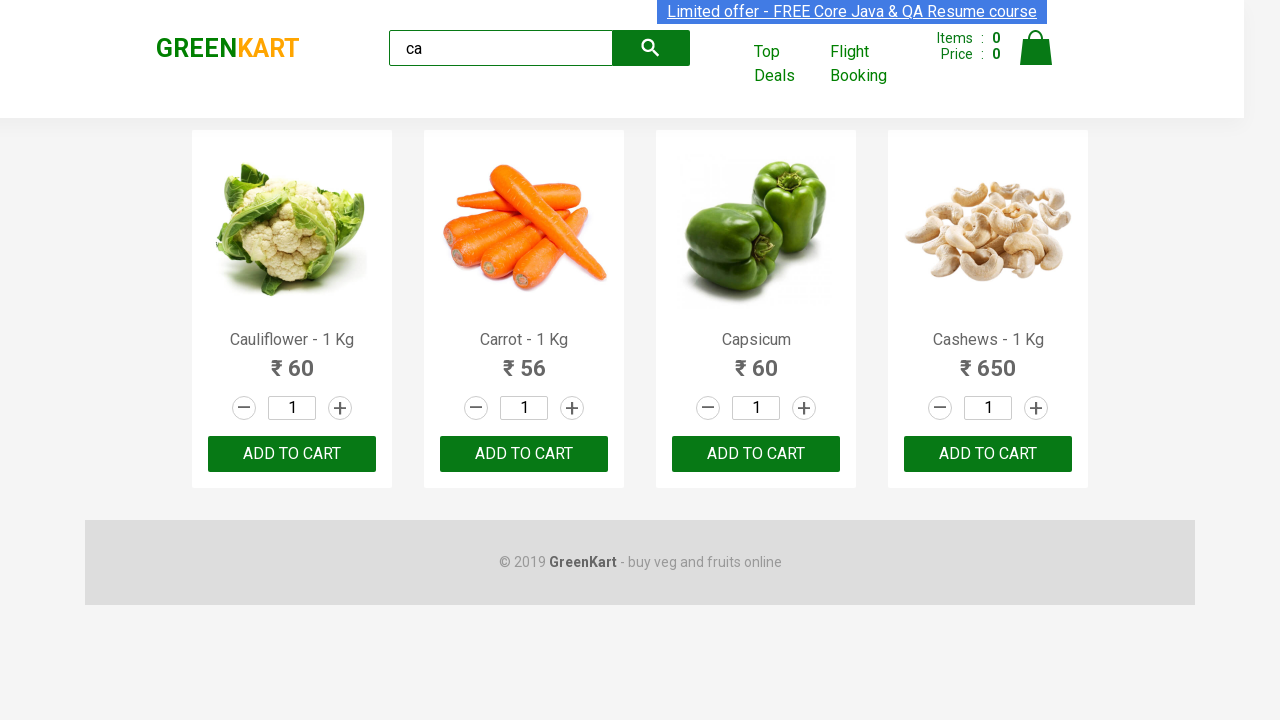

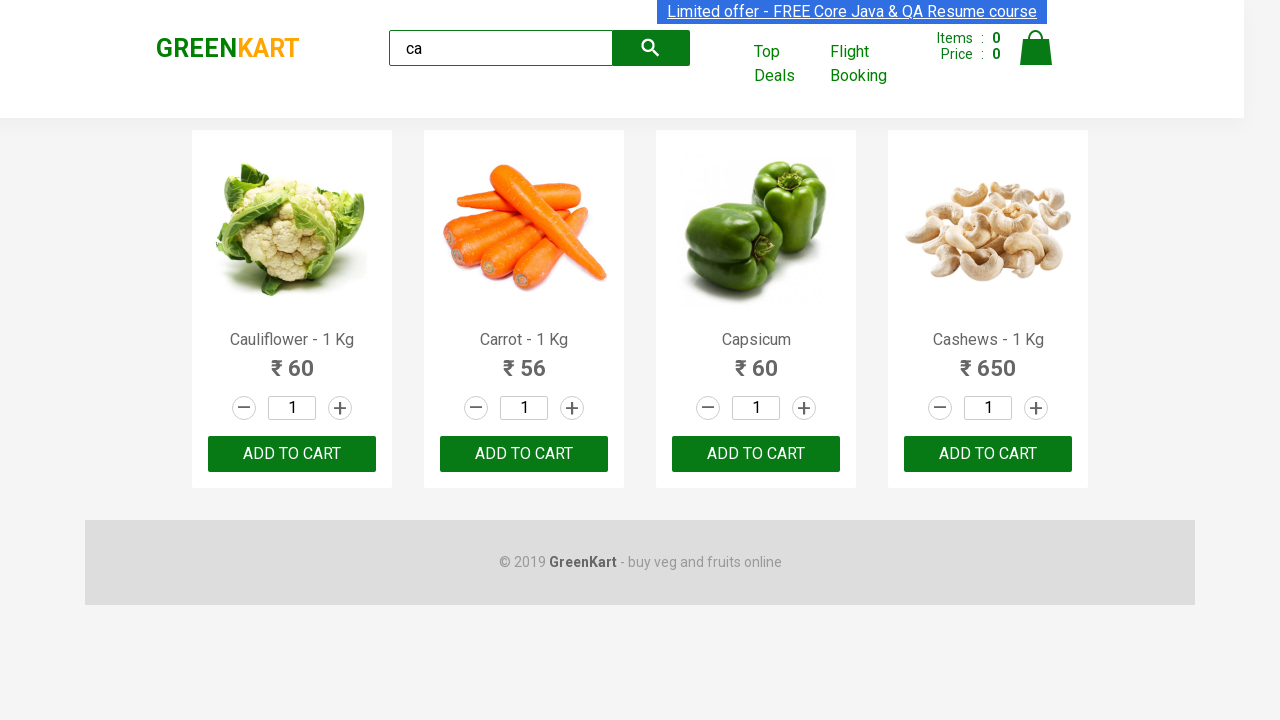